Tests the progress command to display the progress report

Starting URL: https://hack.andernet.dev

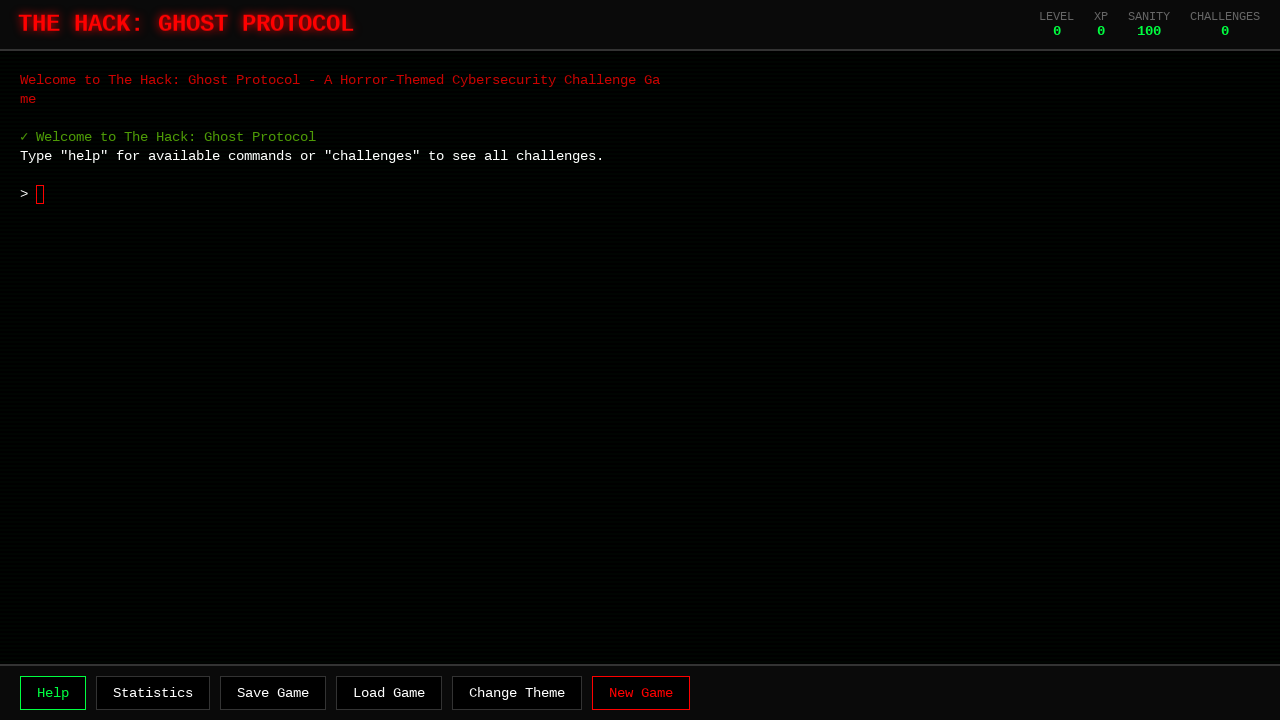

Game container loaded and visible
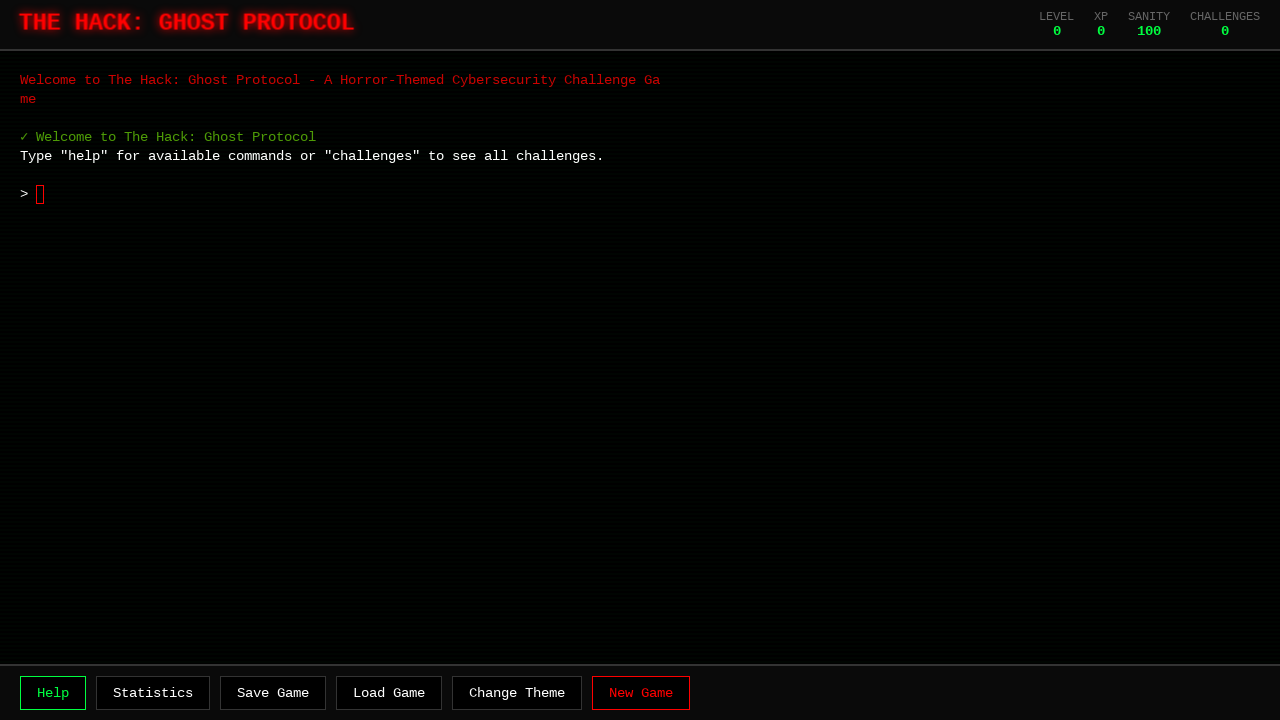

Waited 2 seconds for game initialization
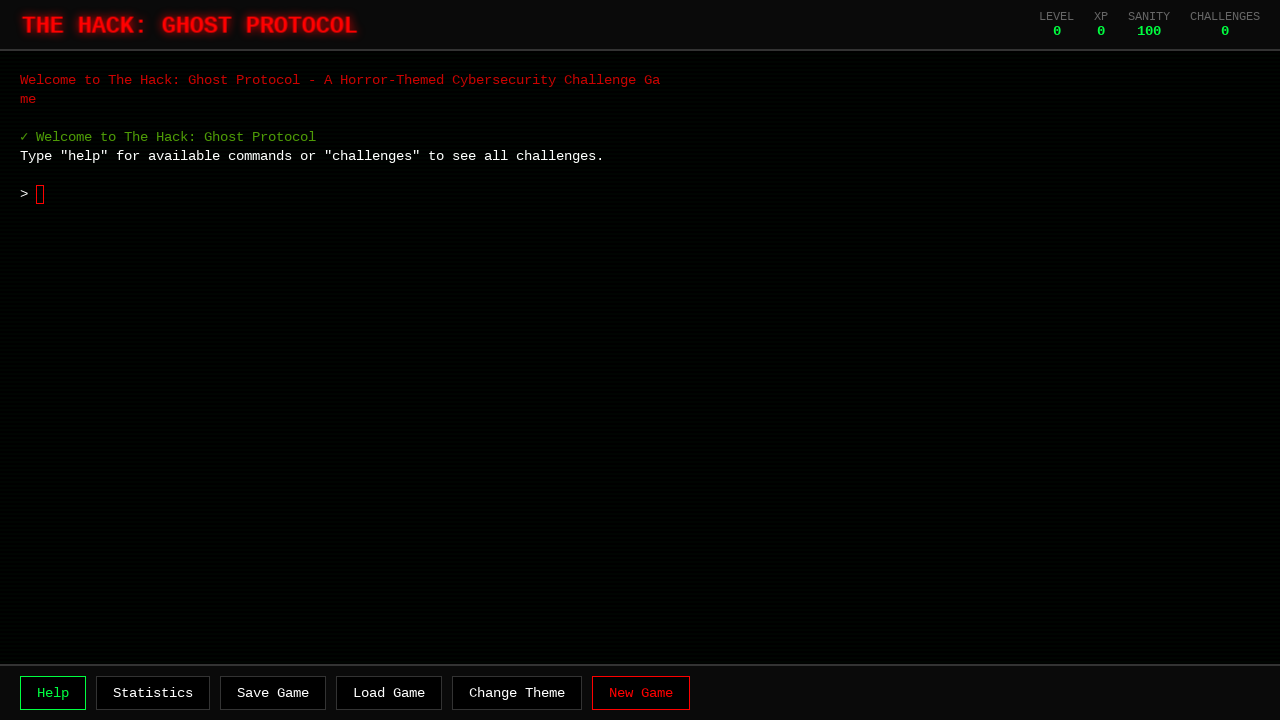

Typed 'progress' command
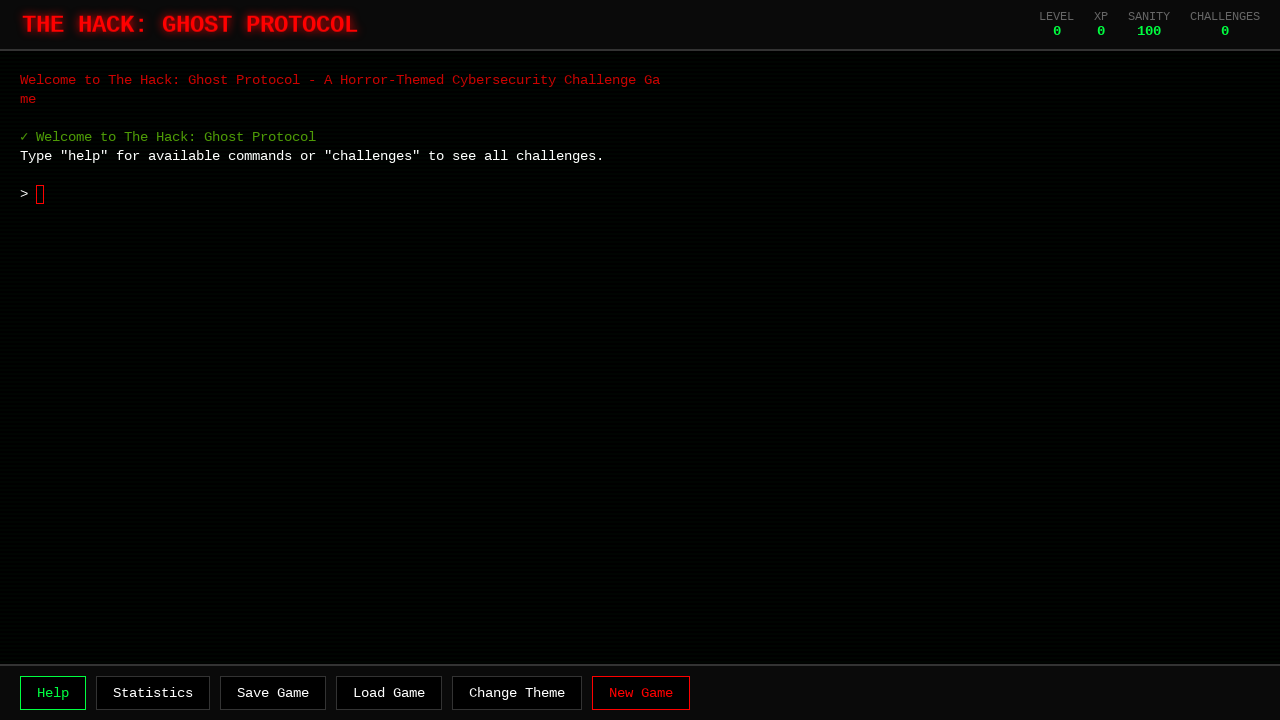

Pressed Enter to execute progress command
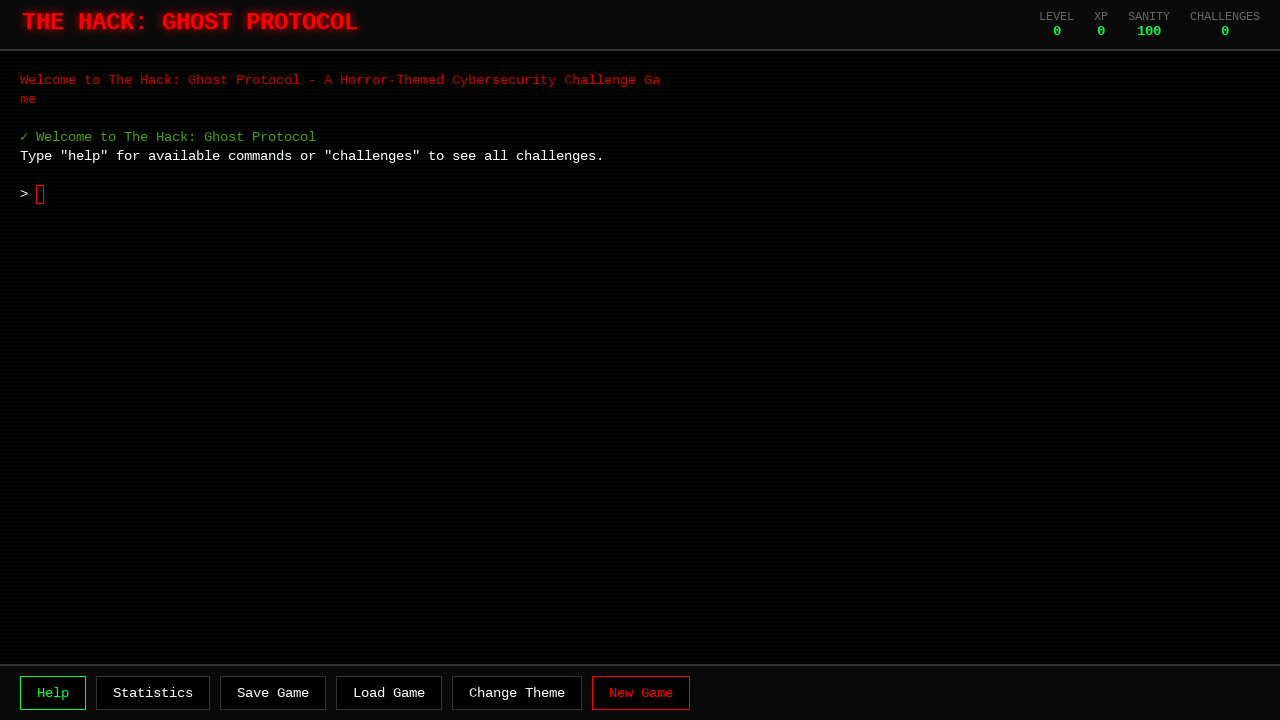

Waited 1 second for command response
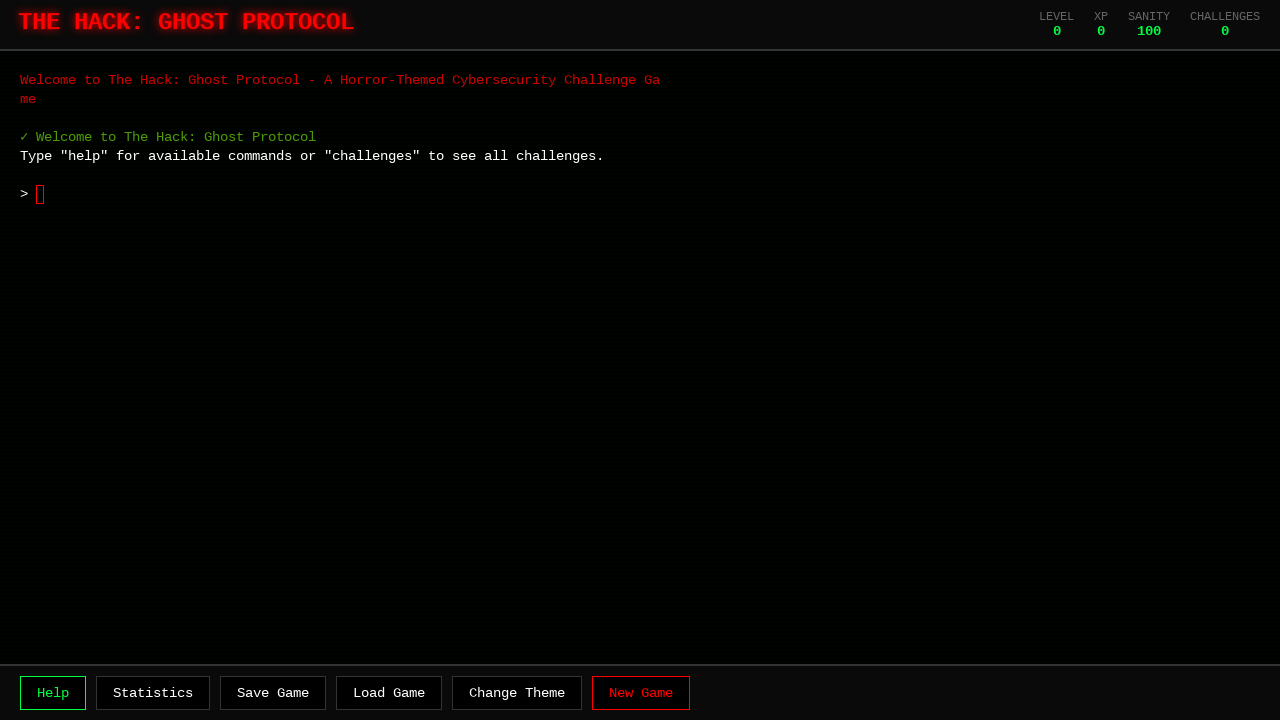

Progress report displayed in terminal screen
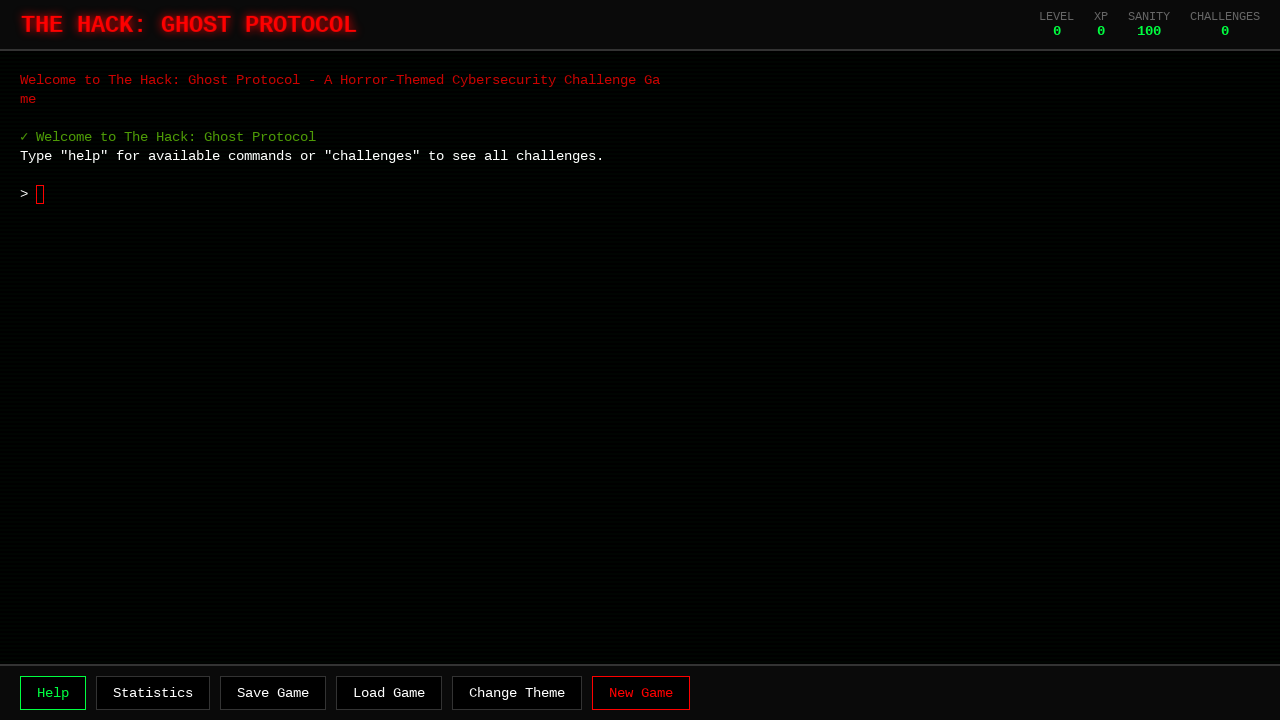

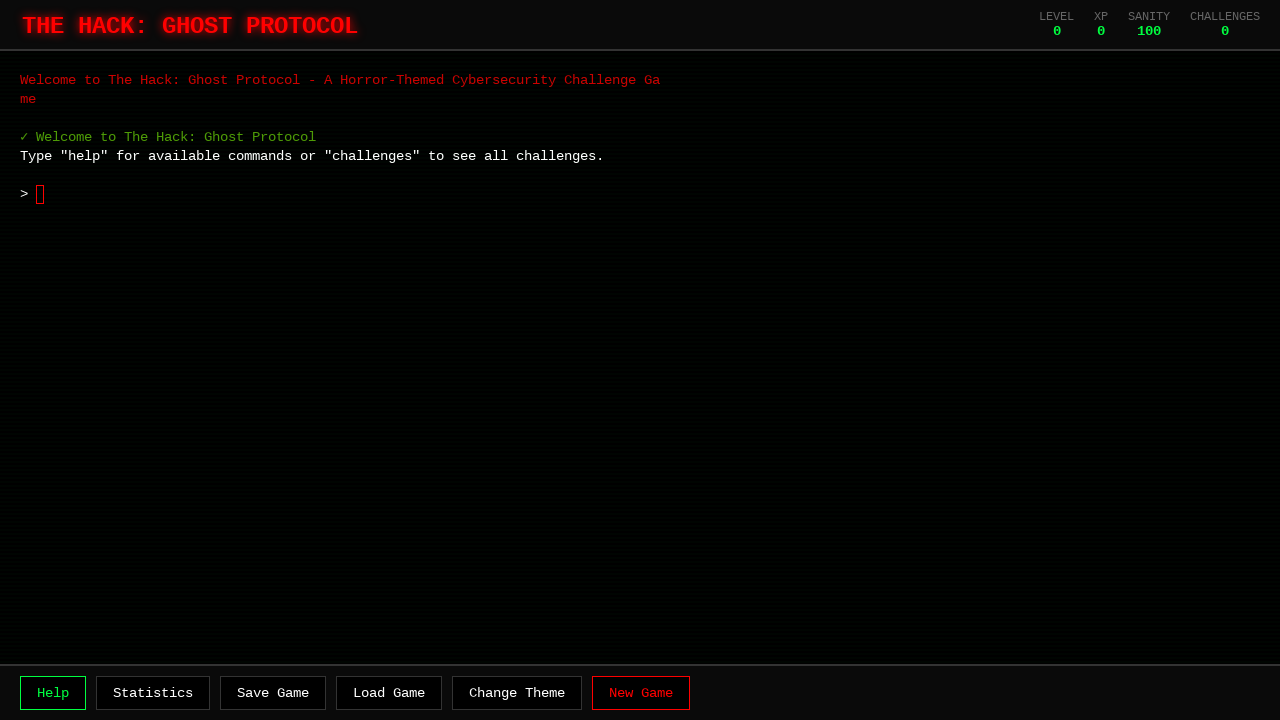